Tests 7-character validation form by entering 6 characters "1qwsf*" (too short) and verifying it returns "Invalid Value"

Starting URL: https://testpages.eviltester.com/styled/apps/7charval/simple7charvalidation.html

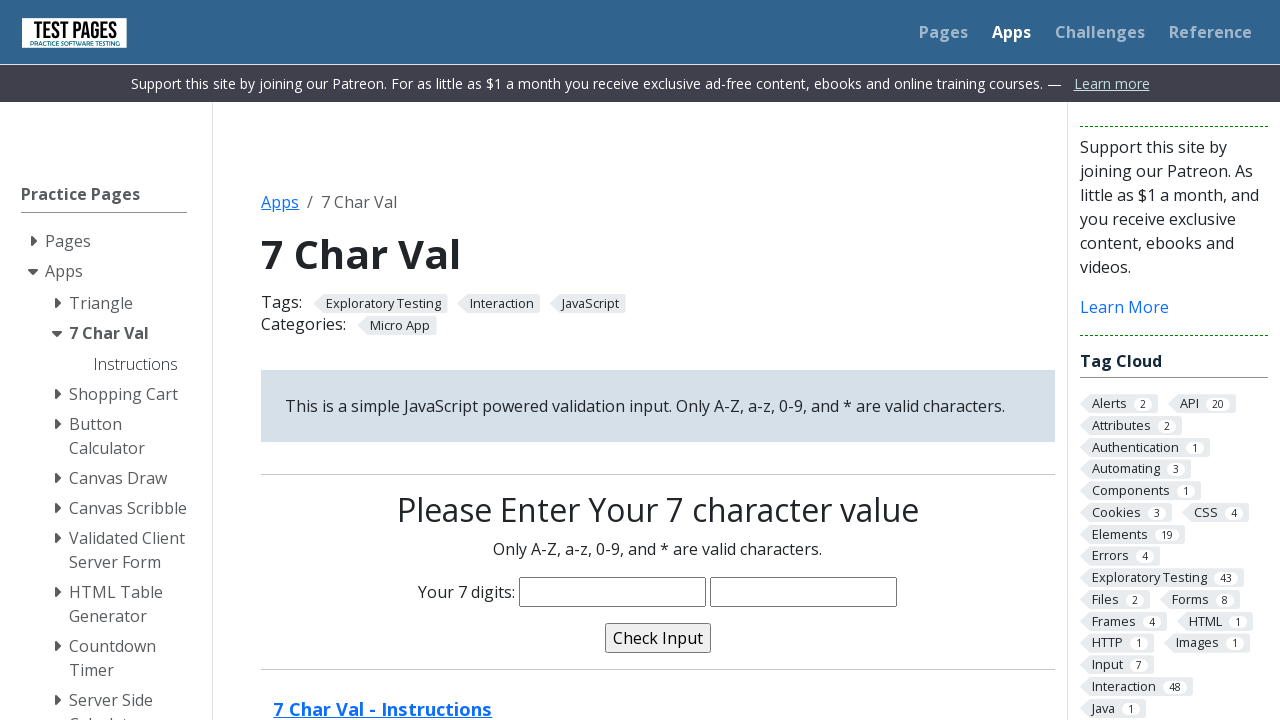

Navigated to 7-character validation form
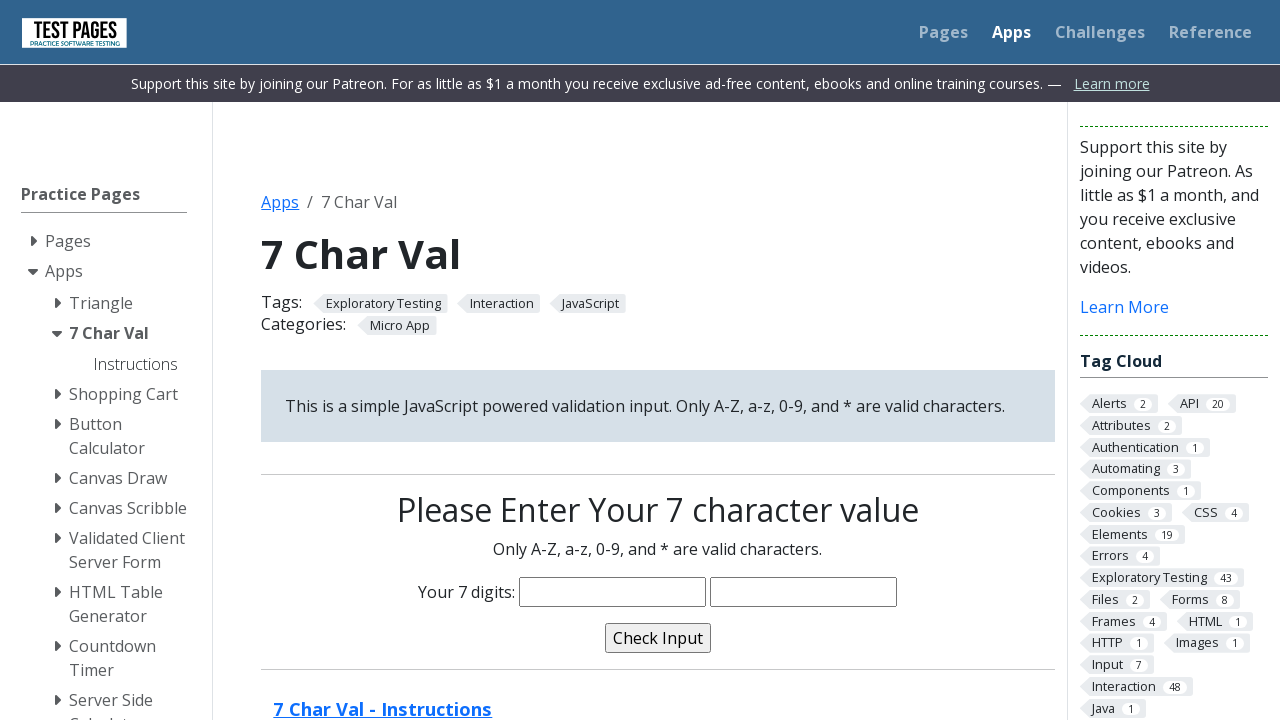

Entered 6 characters '1qwsf*' into the validation field on input[name='characters']
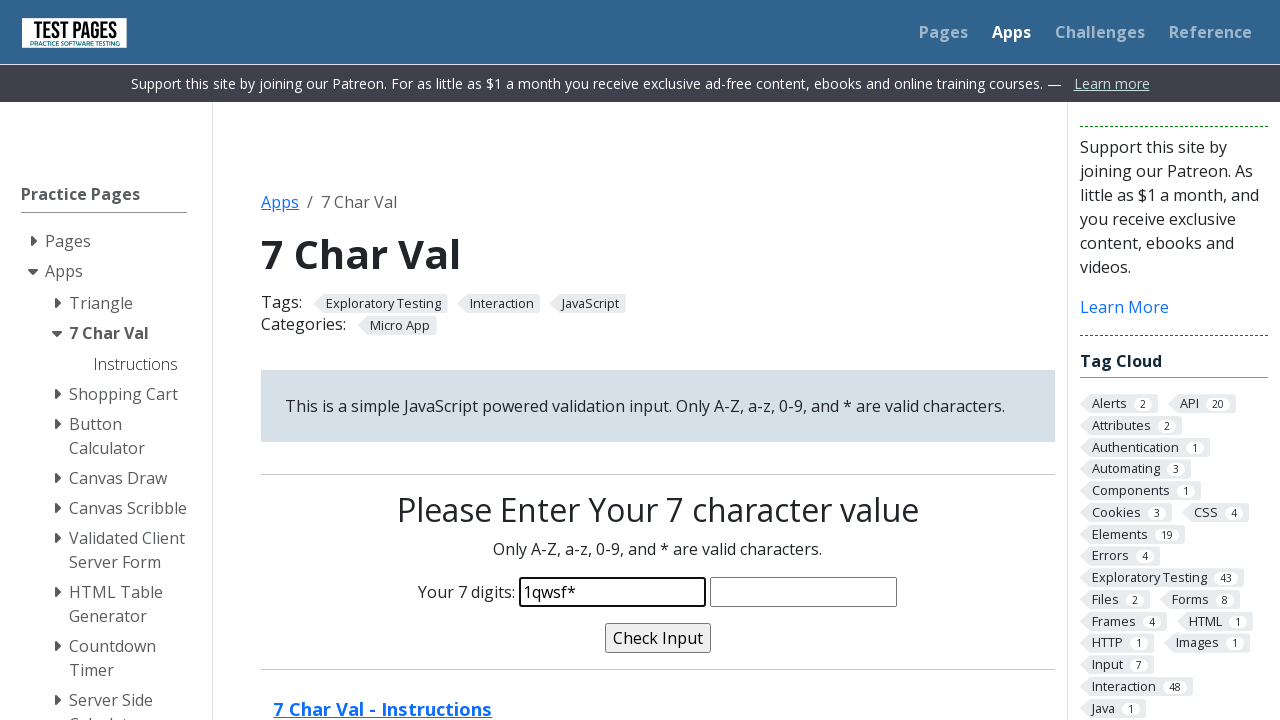

Clicked the validate button at (658, 638) on input[name='validate']
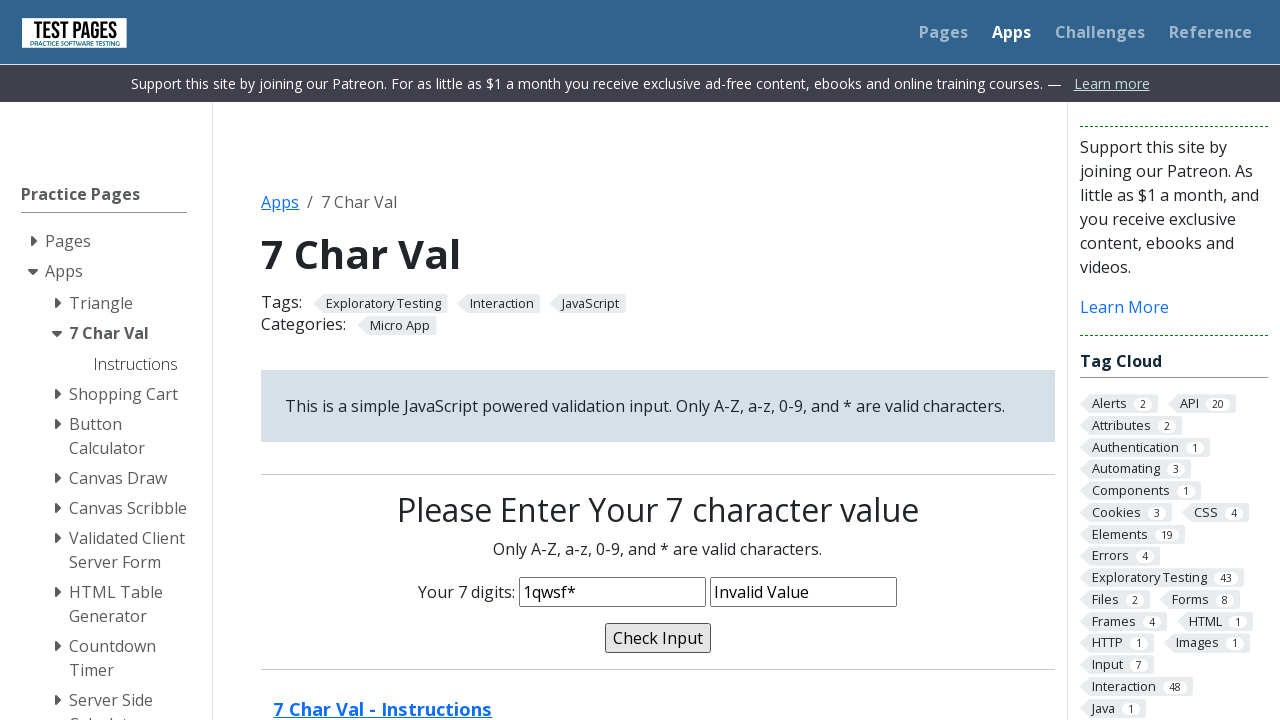

Validation message appeared
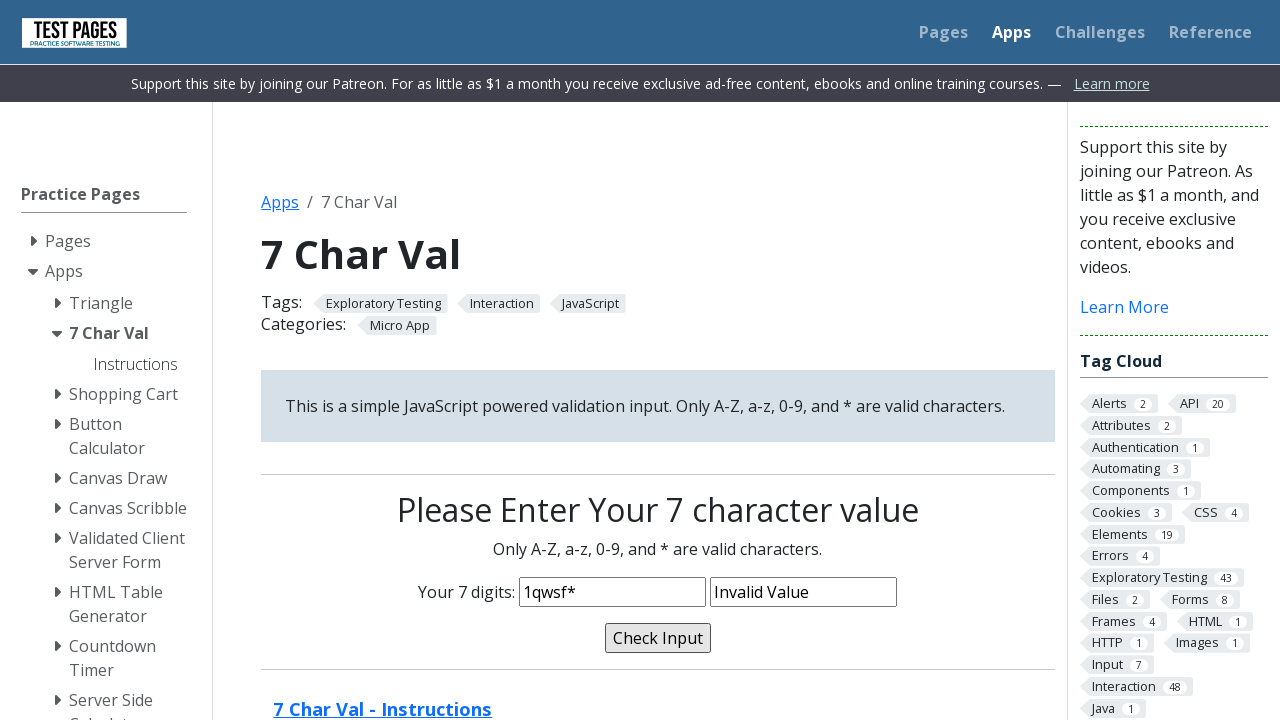

Verified validation message shows 'Invalid Value' for 6-character input
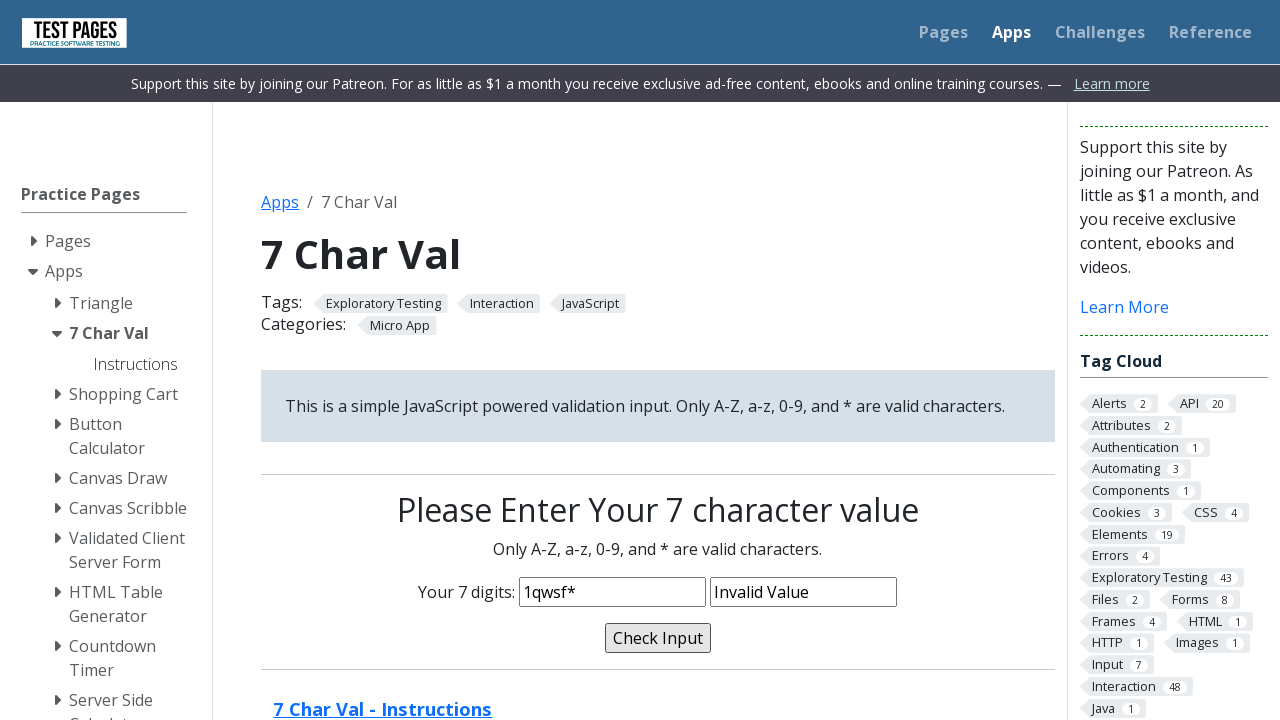

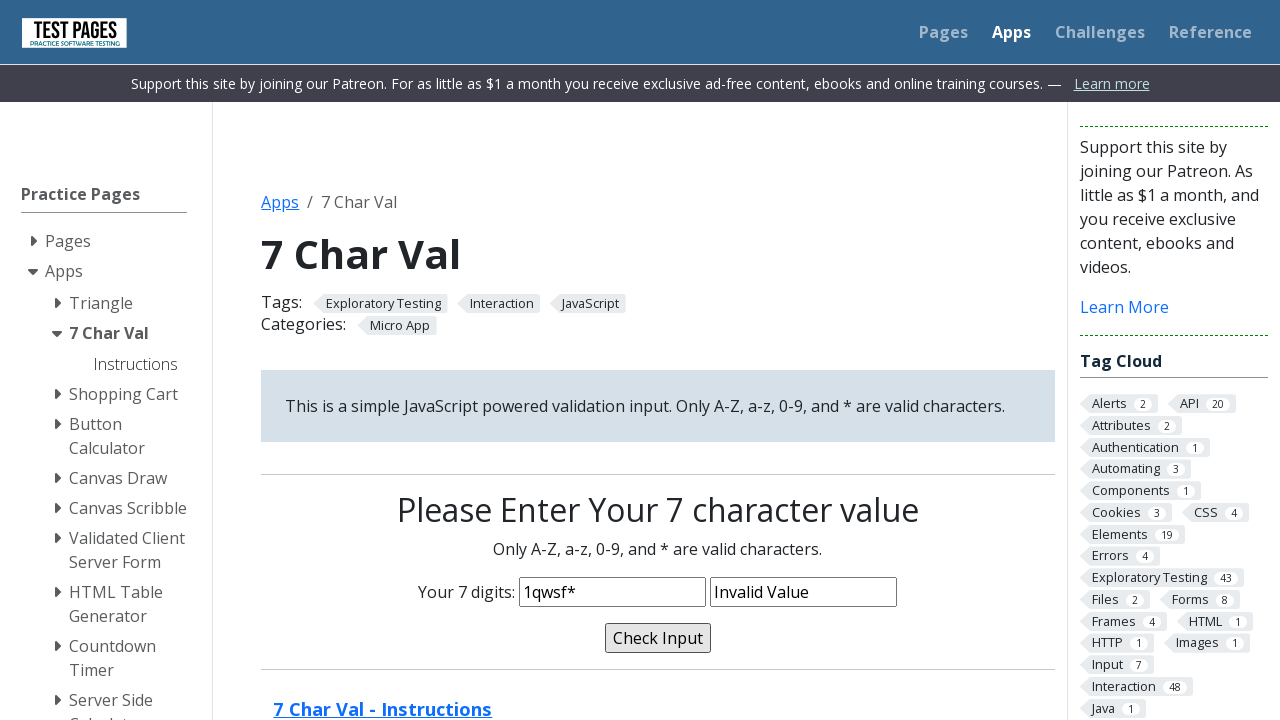